Automates basic form interactions on a test page including filling text fields, handling checkboxes, selecting radio buttons, and navigating between pages on a practice automation site.

Starting URL: https://testpages.herokuapp.com/styled/index.html

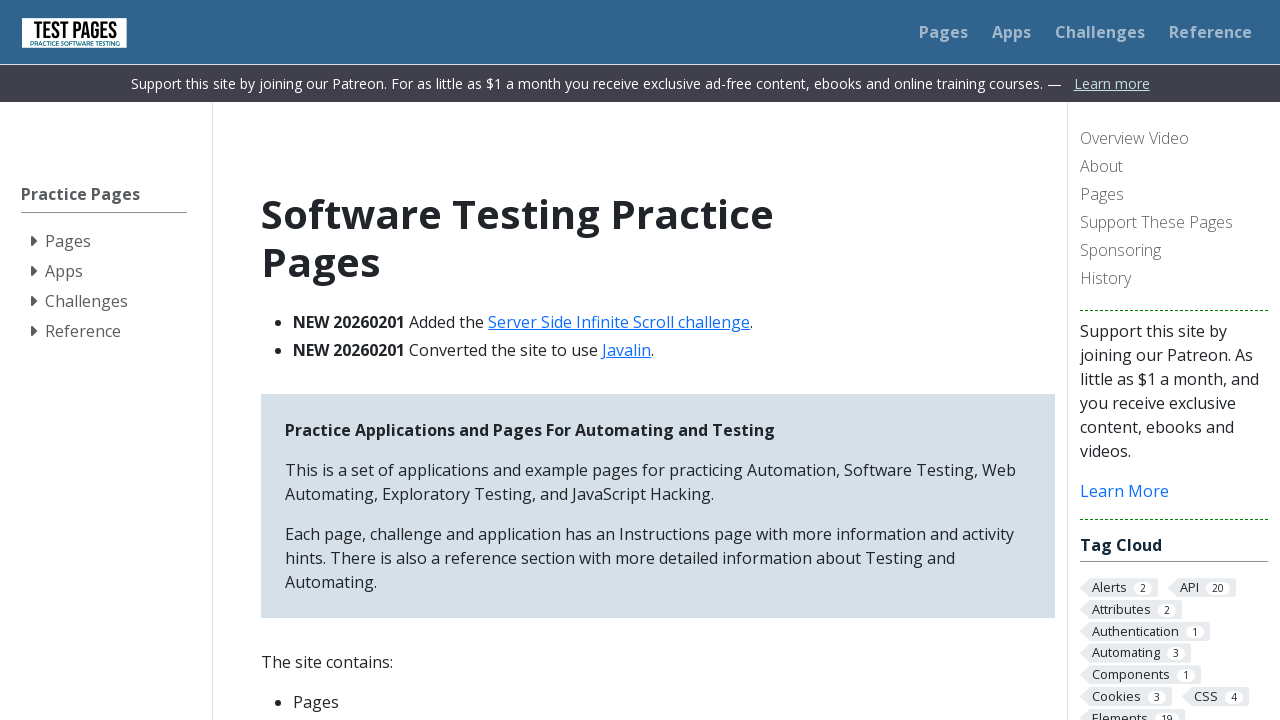

Navigated to basic HTML form test page
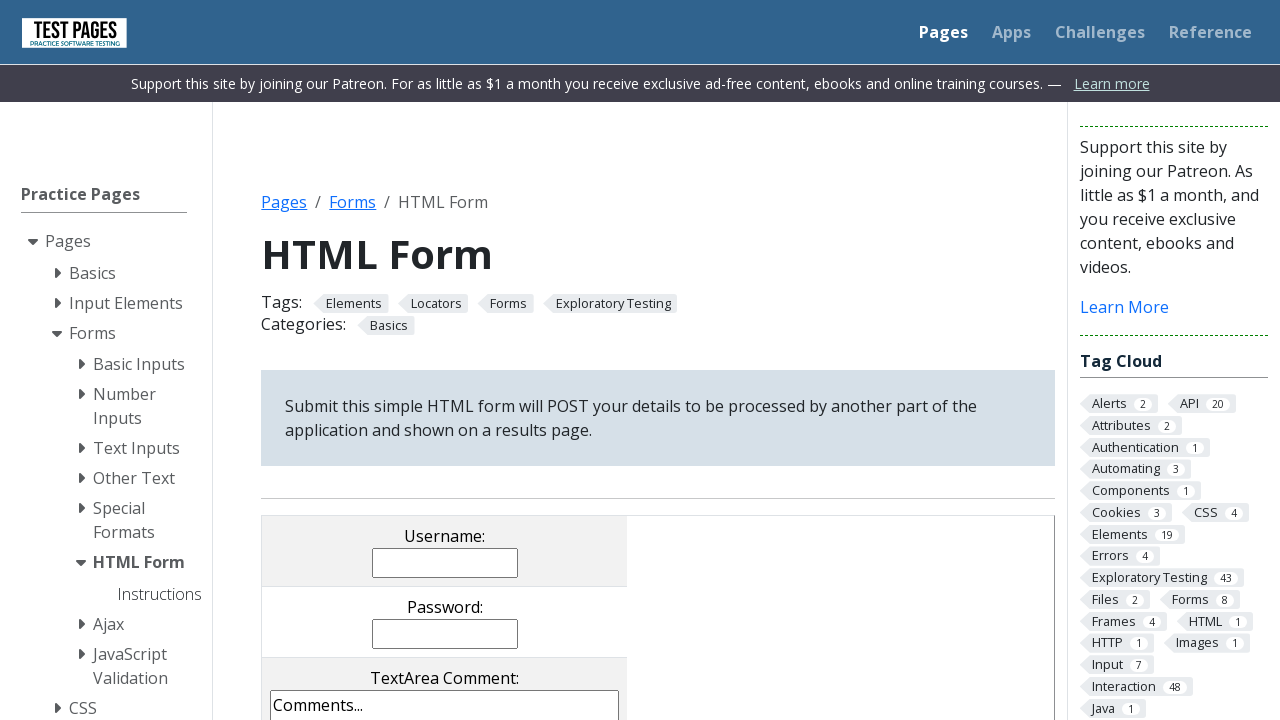

Filled username field with 'AlphaBetty' on input[name='username']
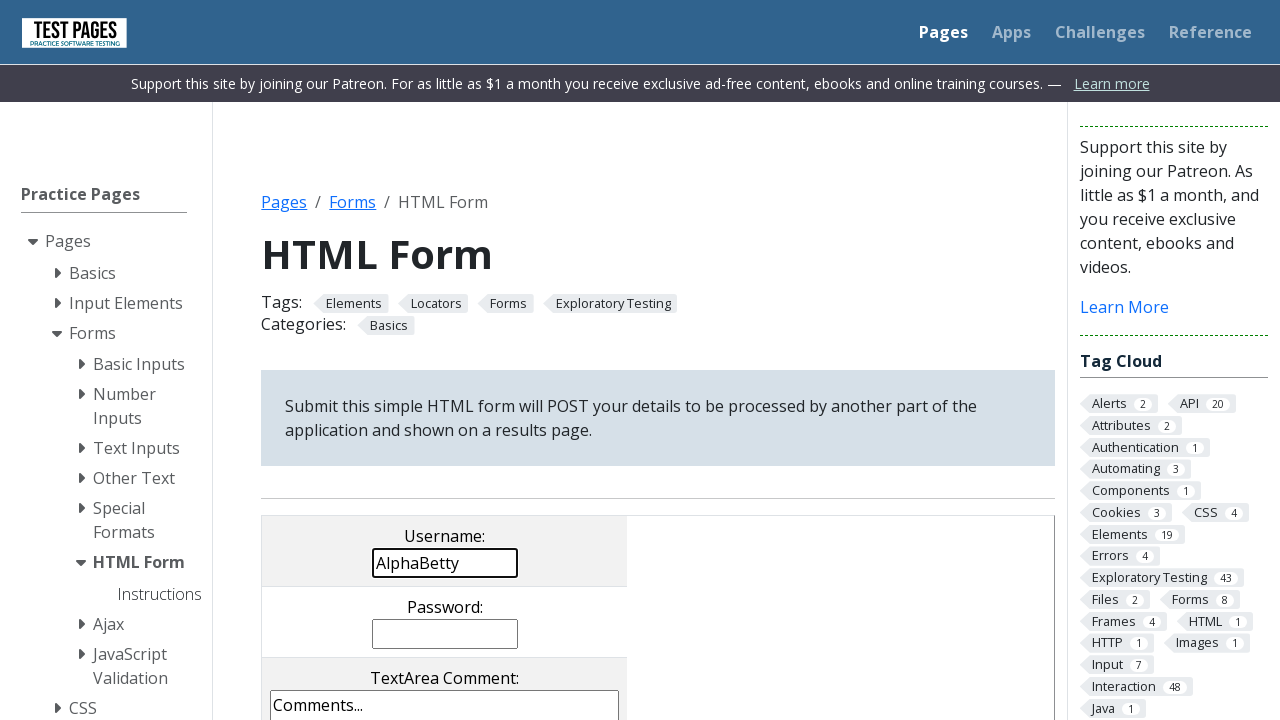

Filled password field with '123@123' on input[name='password']
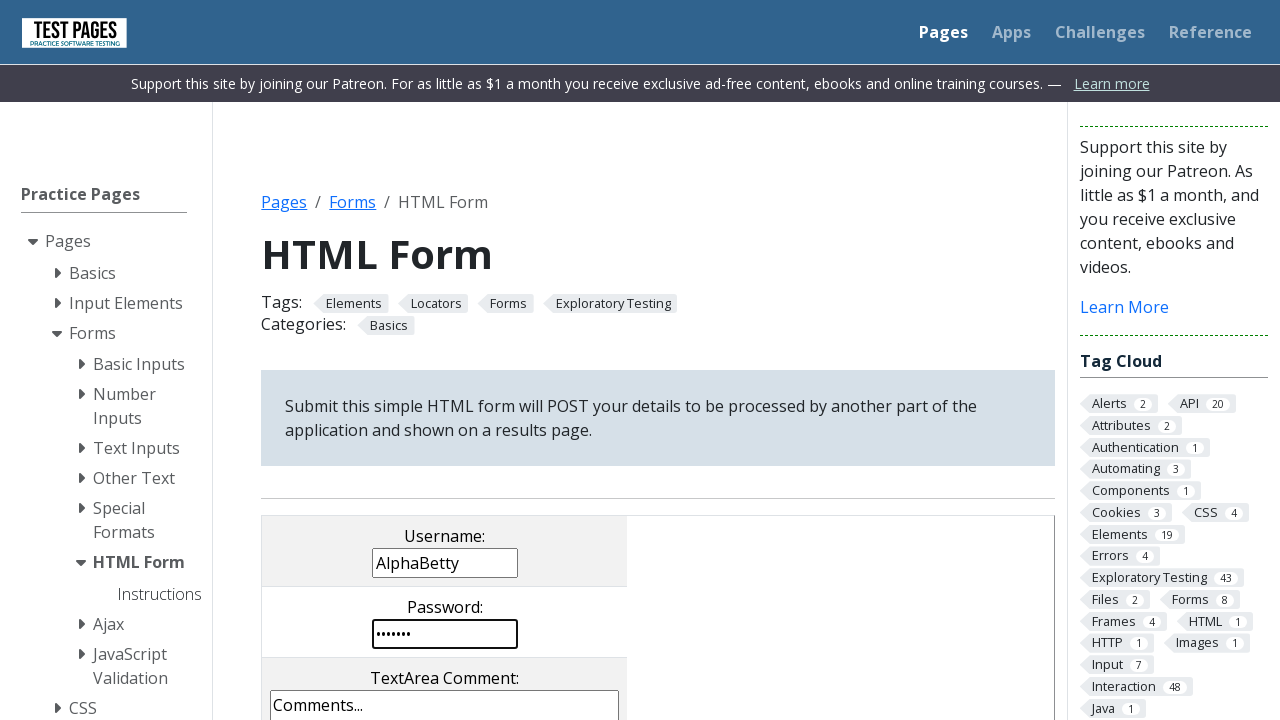

Checked the checkbox at (299, 360) on xpath=//*[@id='HTMLFormElements']/table/tbody/tr[5]/td/input[1]
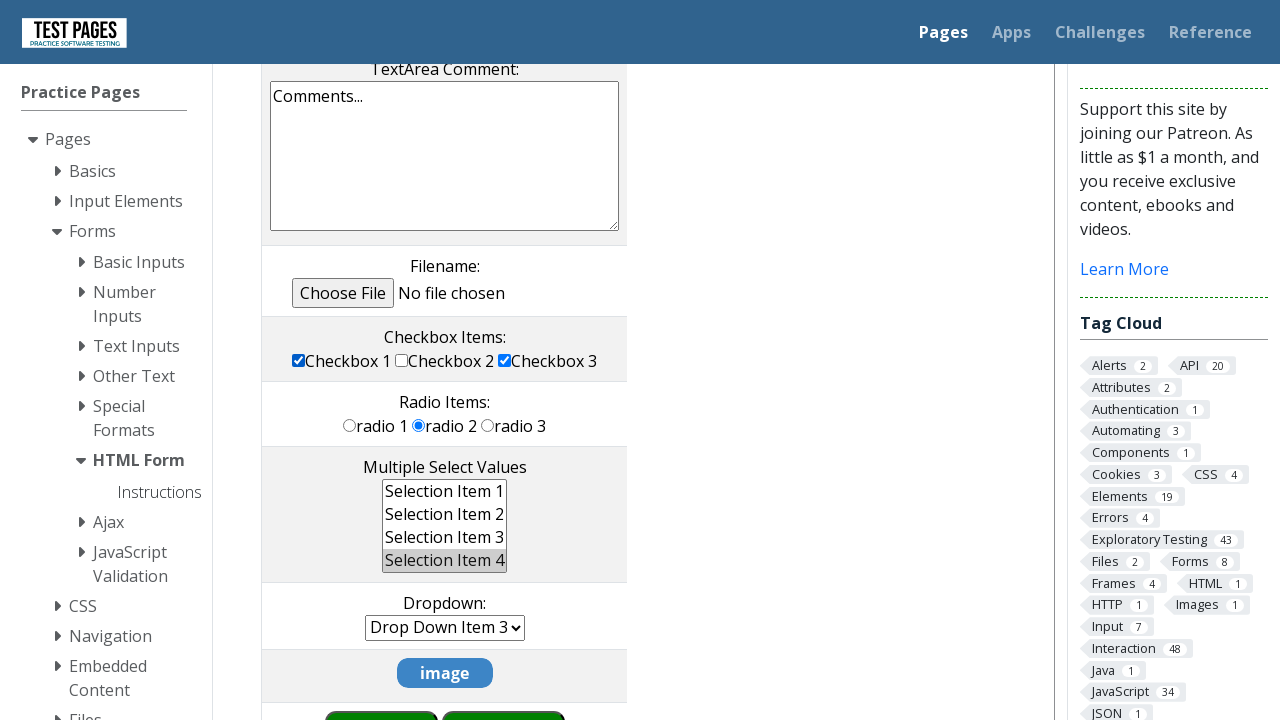

Unchecked the checkbox at (299, 360) on xpath=//*[@id='HTMLFormElements']/table/tbody/tr[5]/td/input[1]
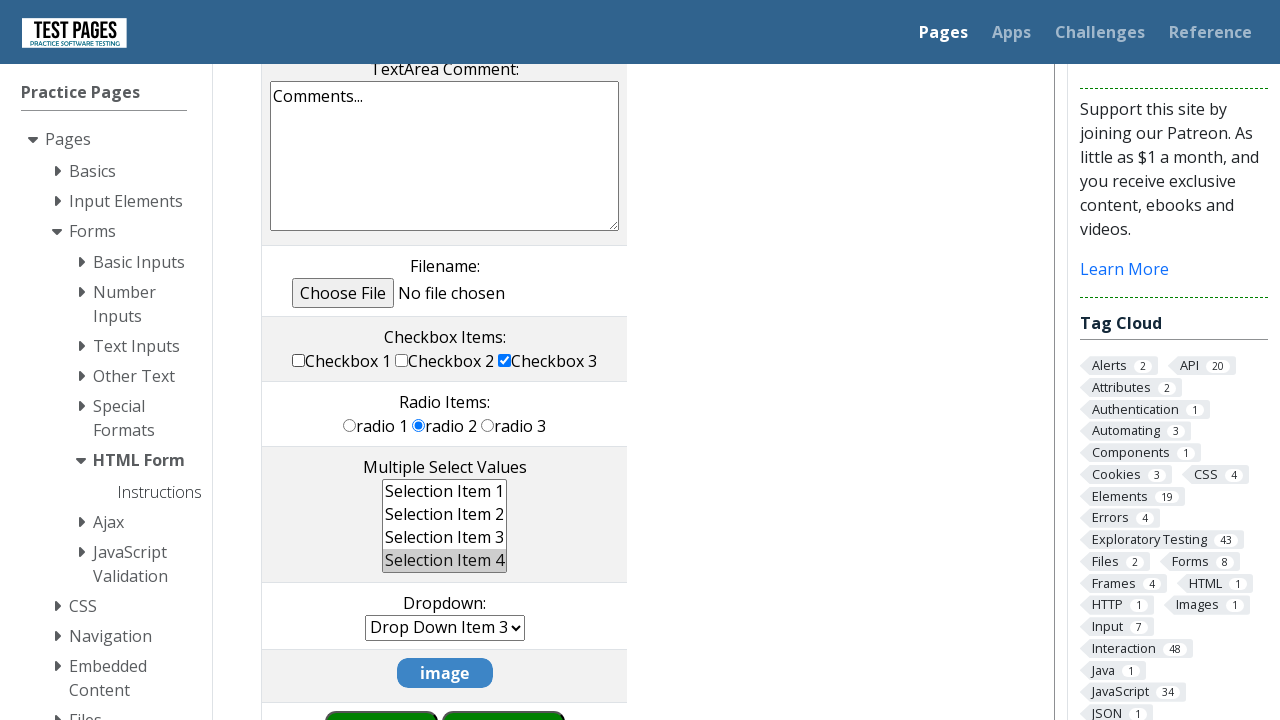

Selected radio button 3 at (488, 425) on xpath=//*[@id='HTMLFormElements']/table/tbody/tr[6]/td/input[3]
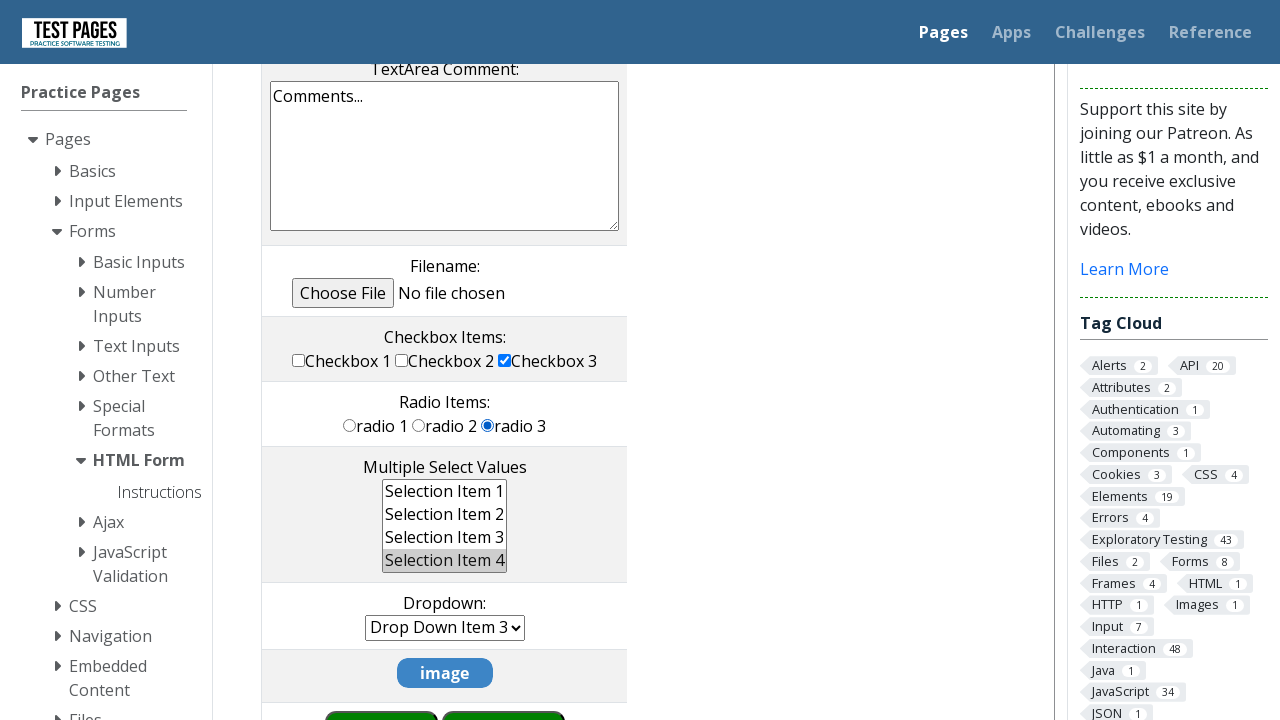

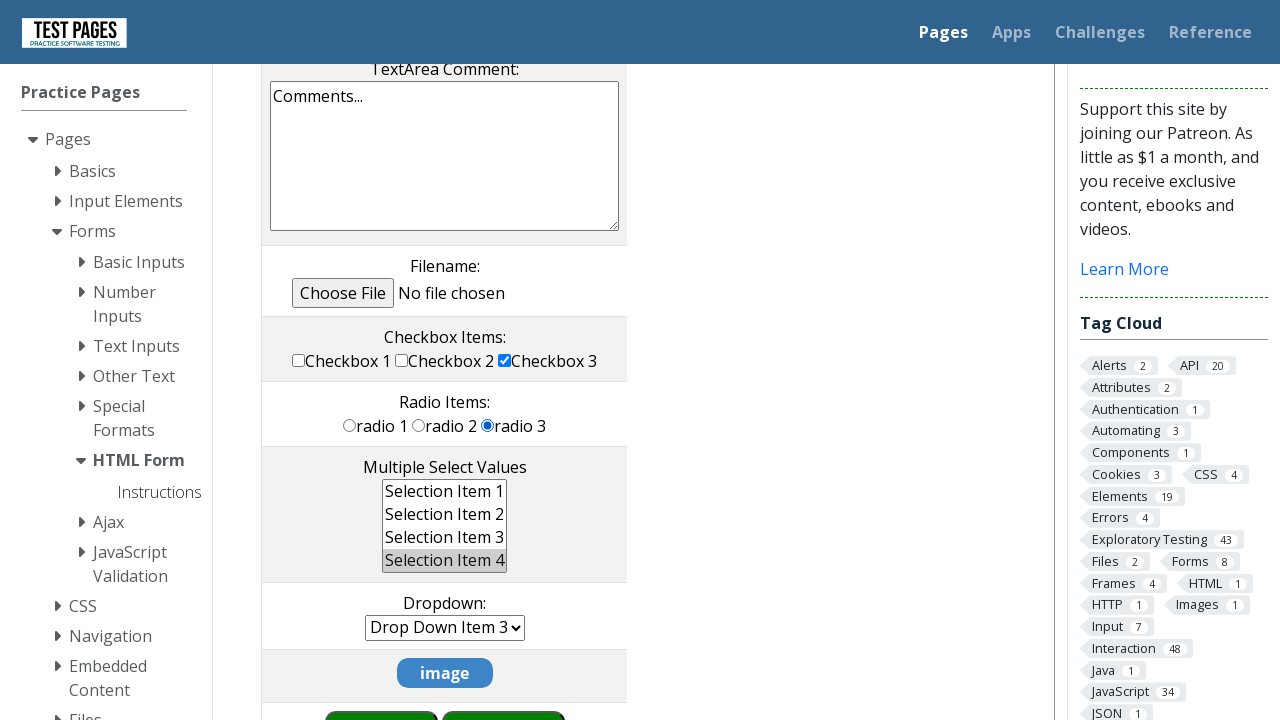